Tests JavaScript prompt box functionality by clicking the prompt box button, entering text into the prompt dialog, accepting it, and verifying the output is displayed.

Starting URL: https://www.hyrtutorials.com/p/alertsdemo.html

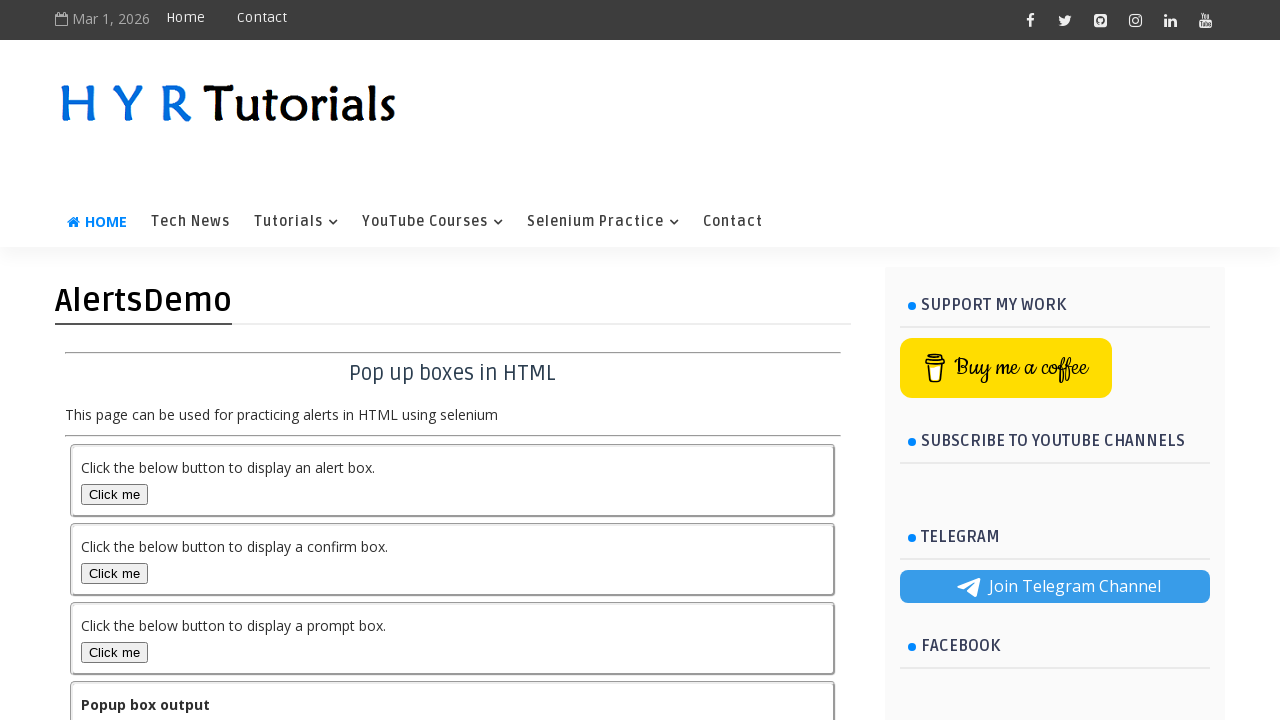

Clicked the prompt box button to trigger JavaScript prompt at (114, 652) on #promptBox
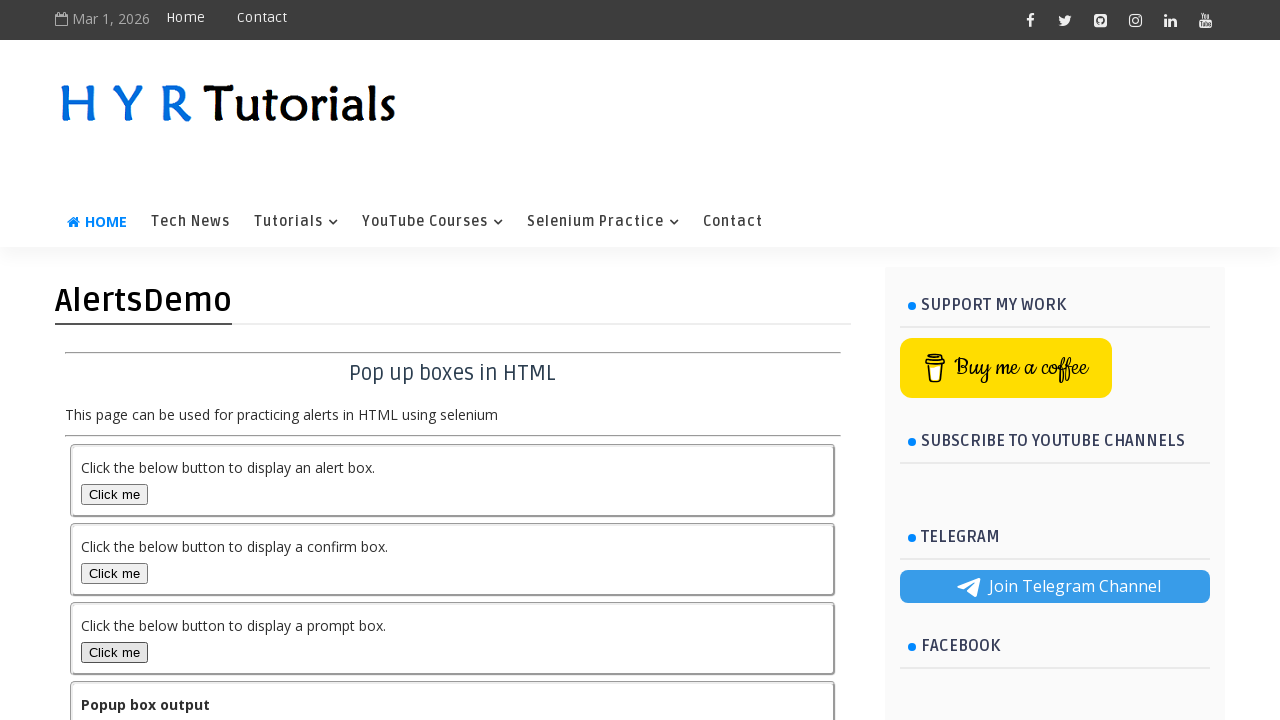

Set up dialog event handler to accept prompt with text 'Hello from Playwright'
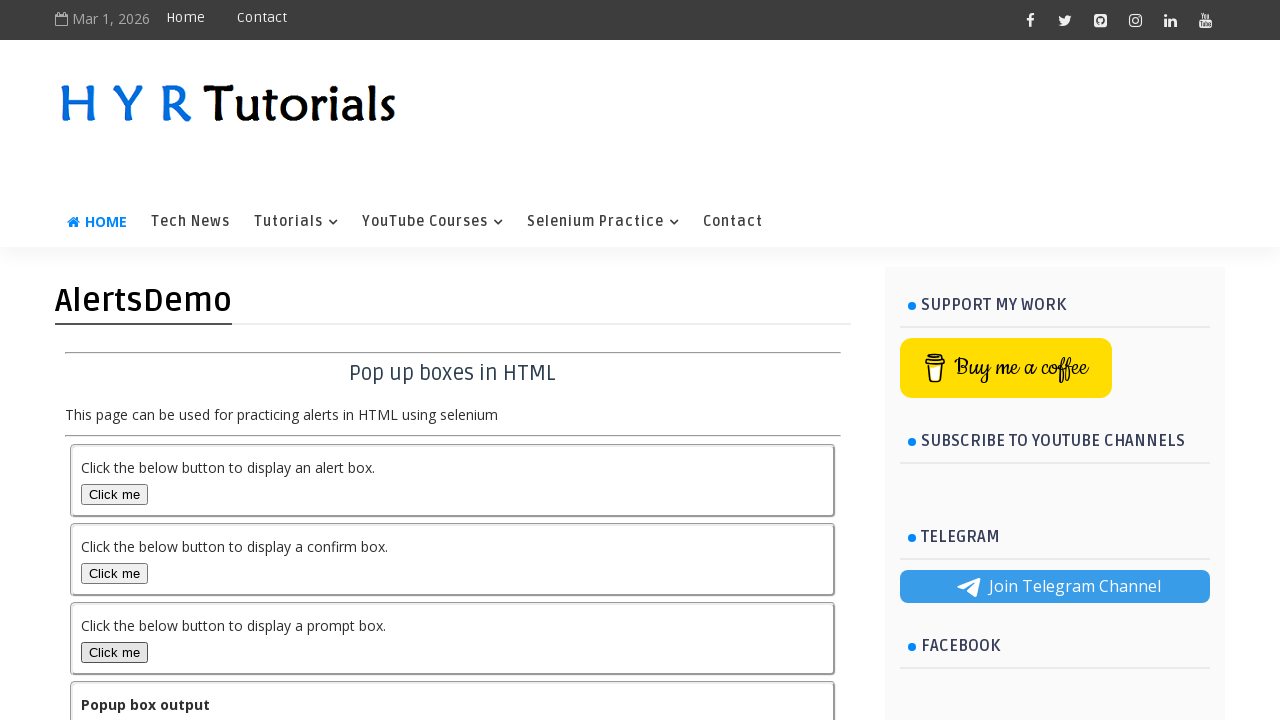

Clicked the prompt box button again to trigger prompt dialog at (114, 652) on #promptBox
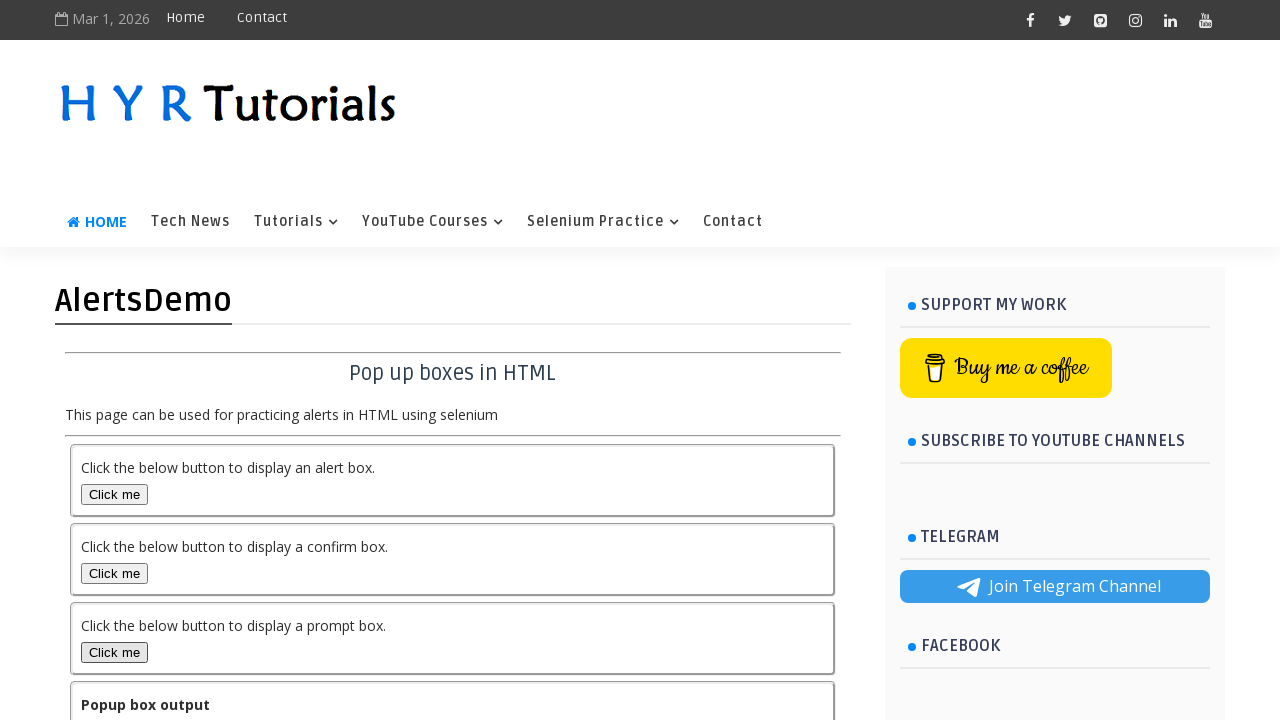

Prompt dialog accepted and output element is now visible
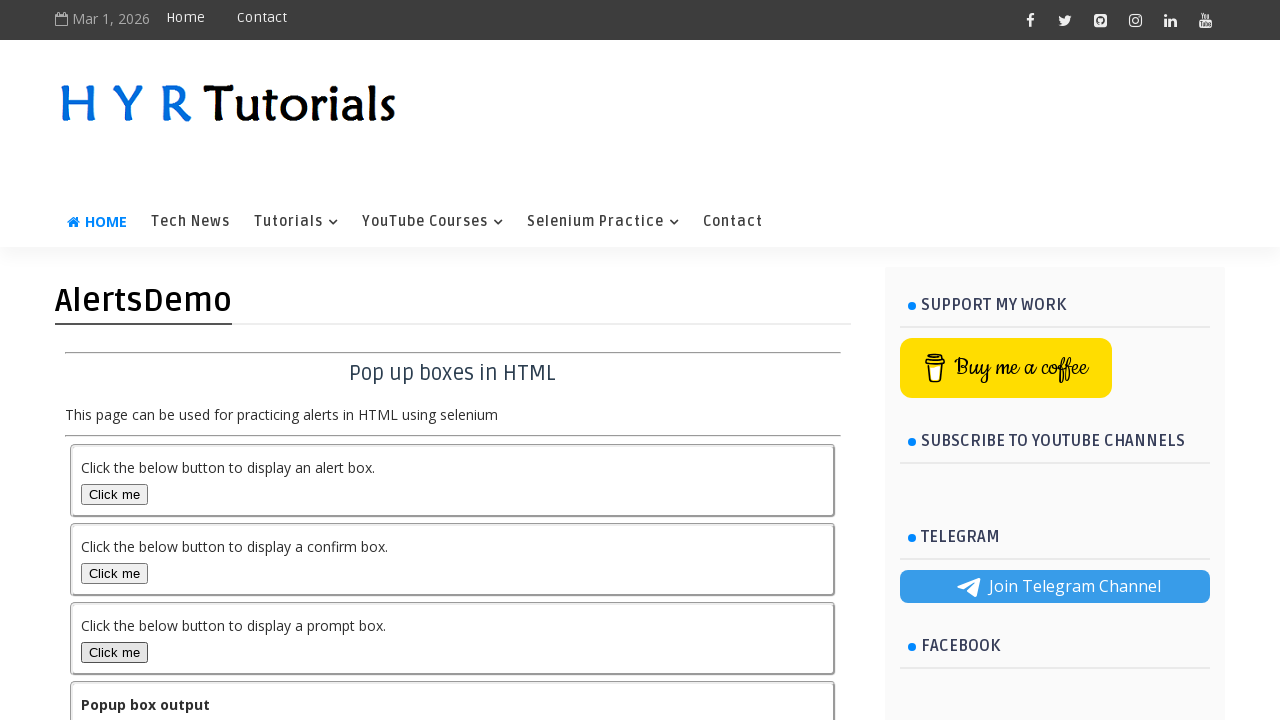

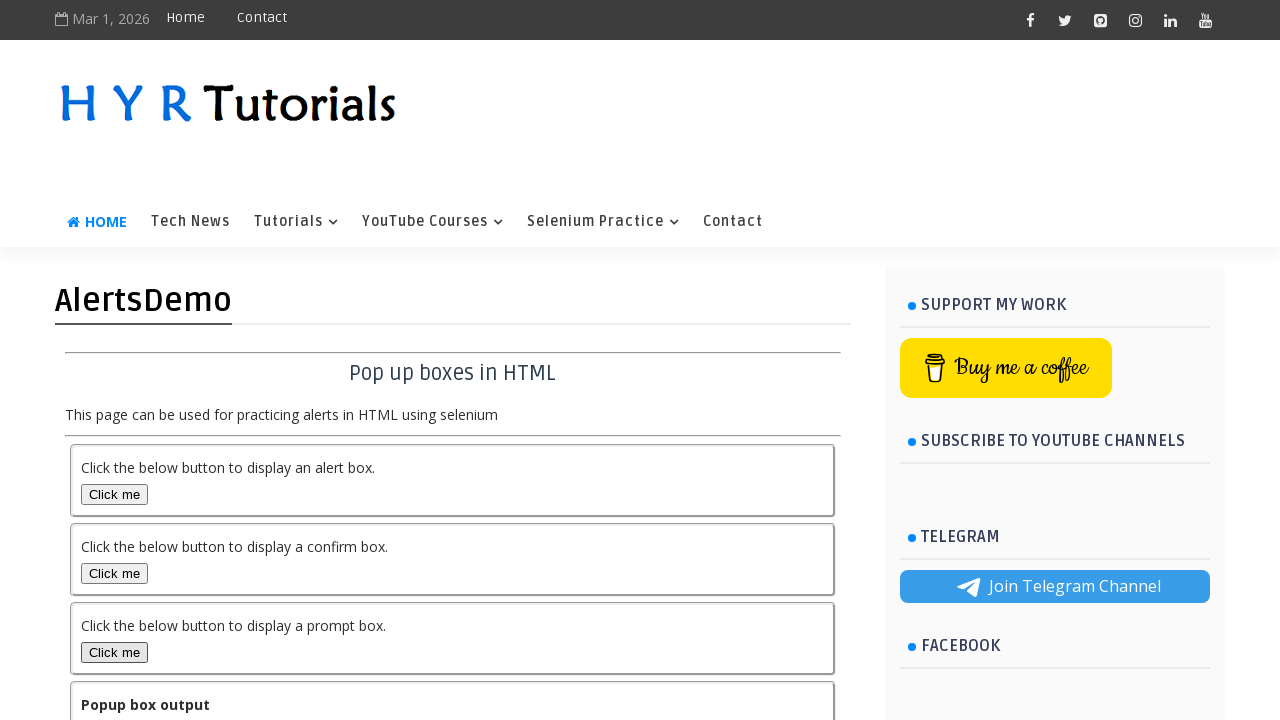